Tests opting out of A/B tests by adding the opt-out cookie before visiting the A/B test page, then navigating to verify the opt-out is effective.

Starting URL: http://the-internet.herokuapp.com

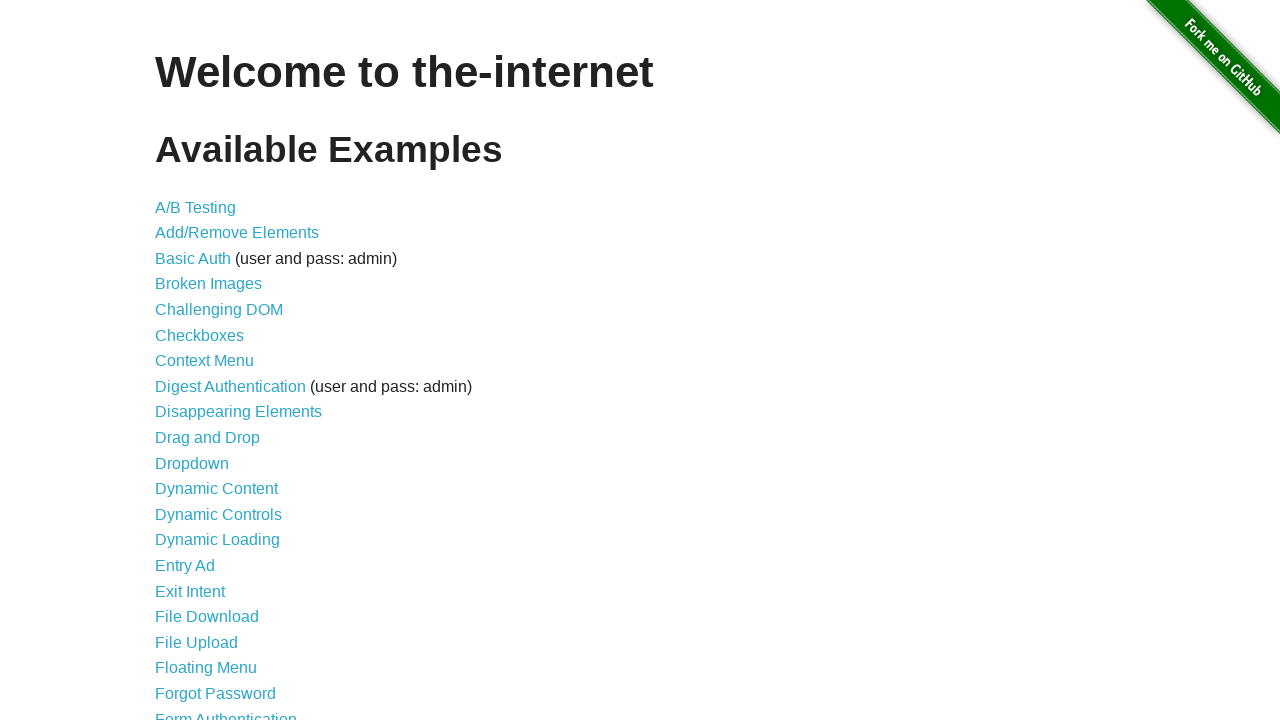

Added optimizelyOptOut cookie to context before visiting page
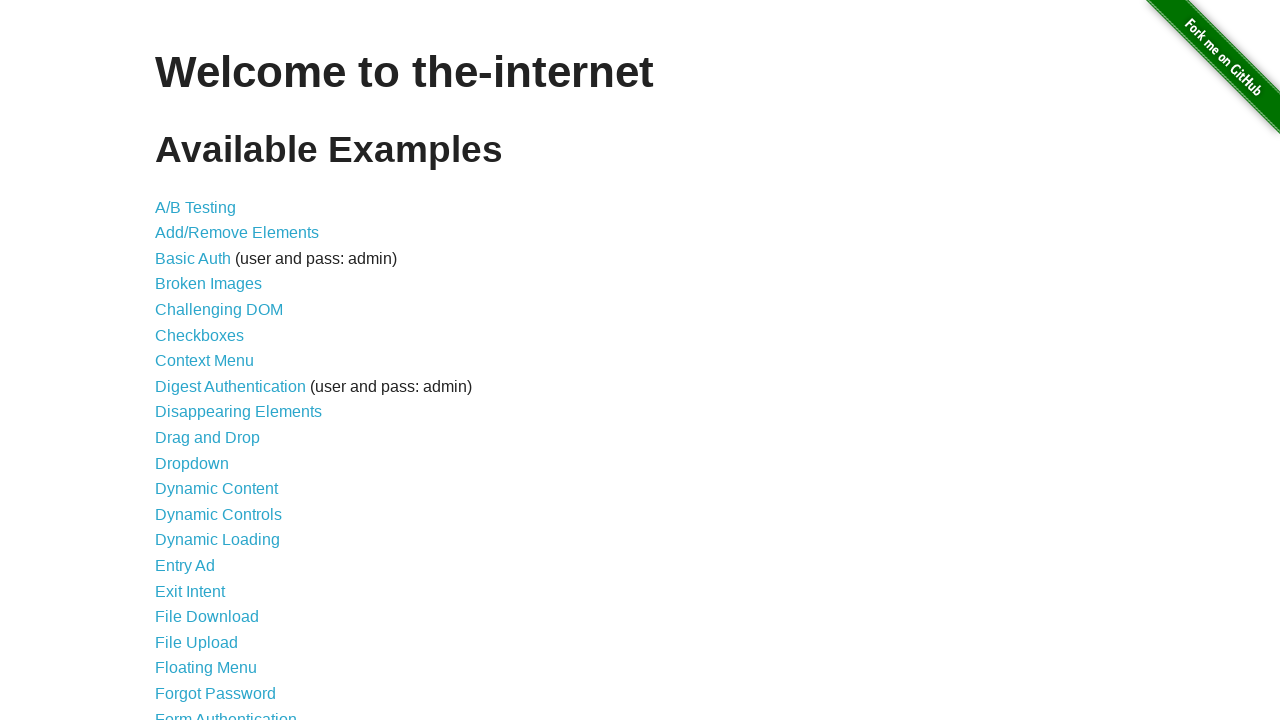

Navigated to A/B test page at /abtest
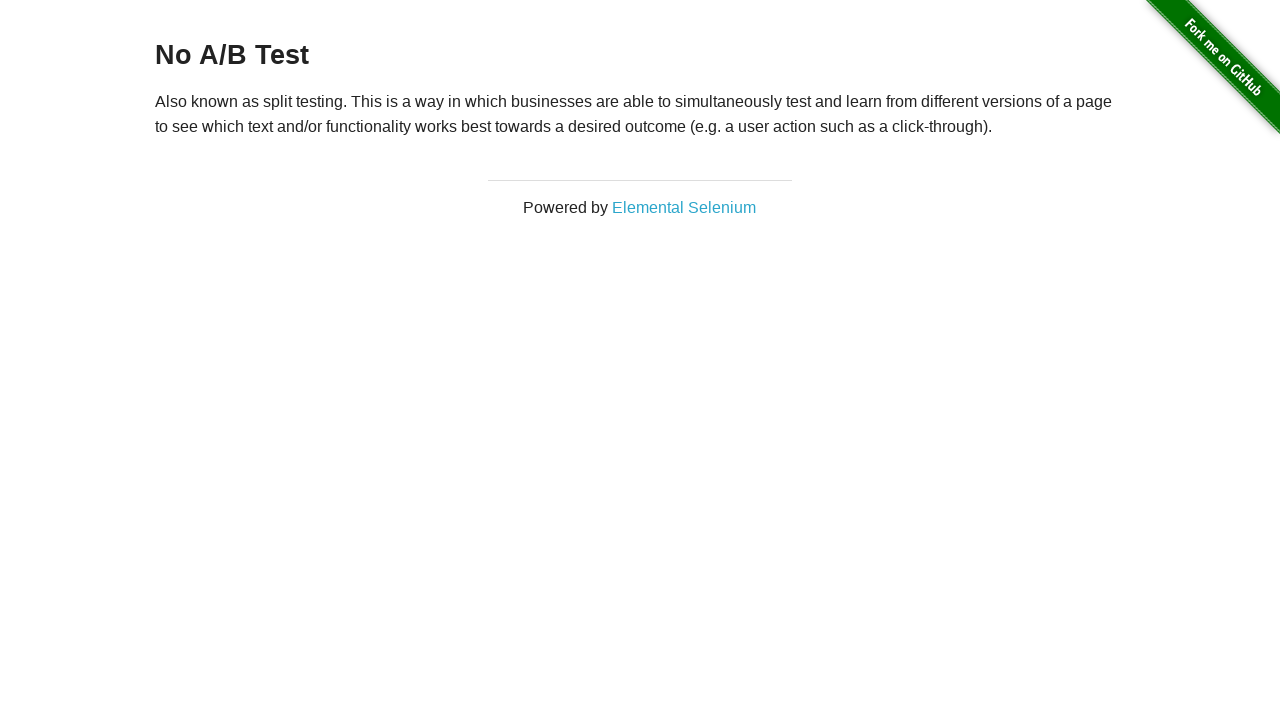

Retrieved heading text: 'No A/B Test'
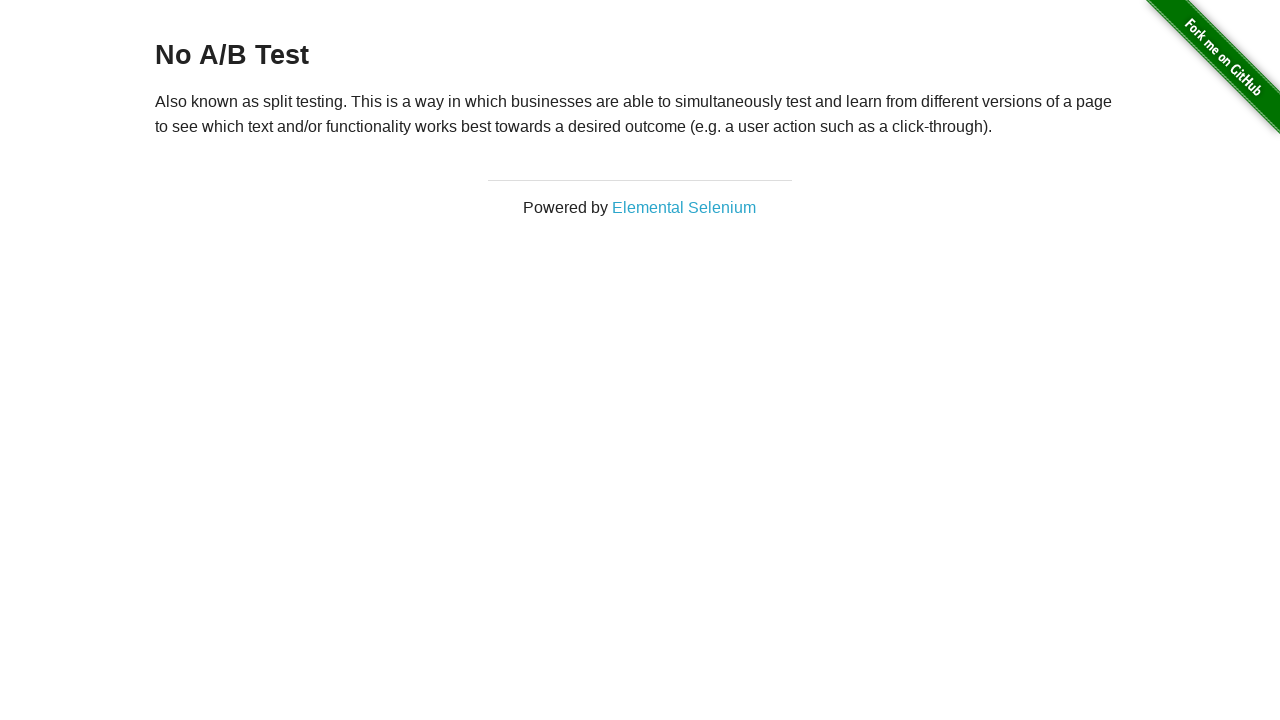

Verified heading starts with 'No A/B Test' - opt-out cookie is effective
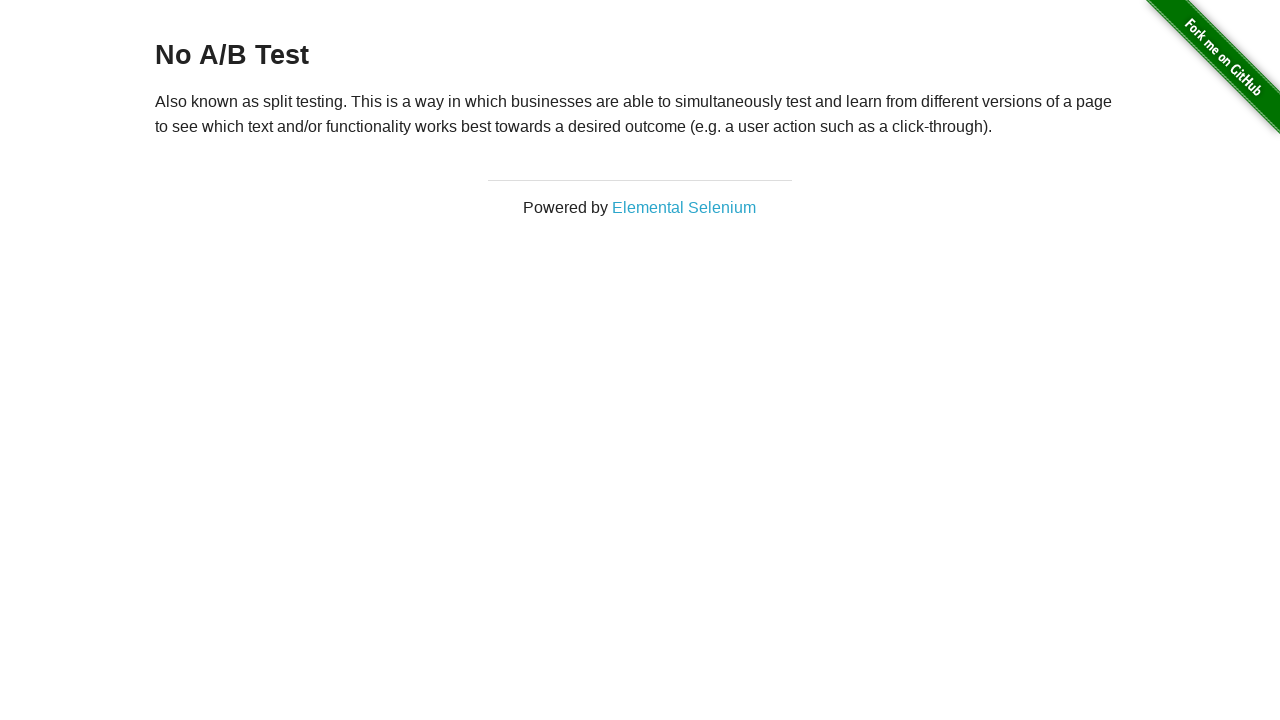

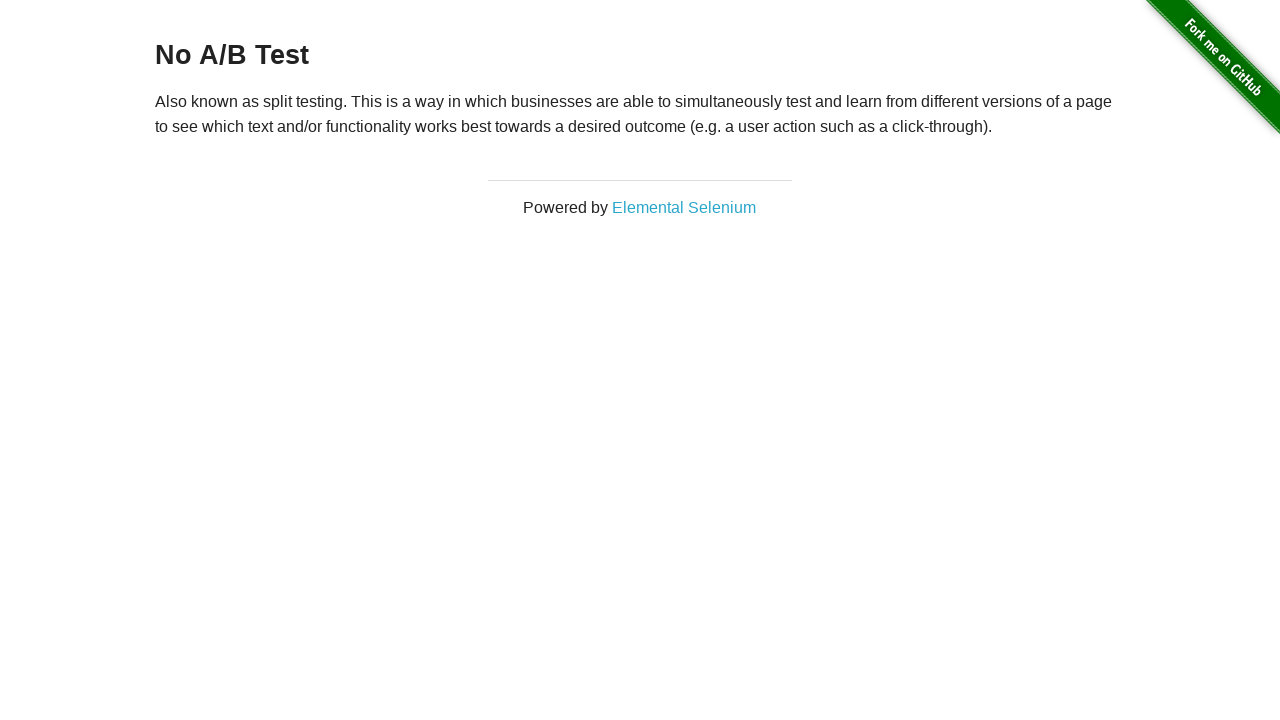